Tests browser window handling by clicking a link that opens a new window and switching between parent and child windows

Starting URL: https://opensource-demo.orangehrmlive.com/

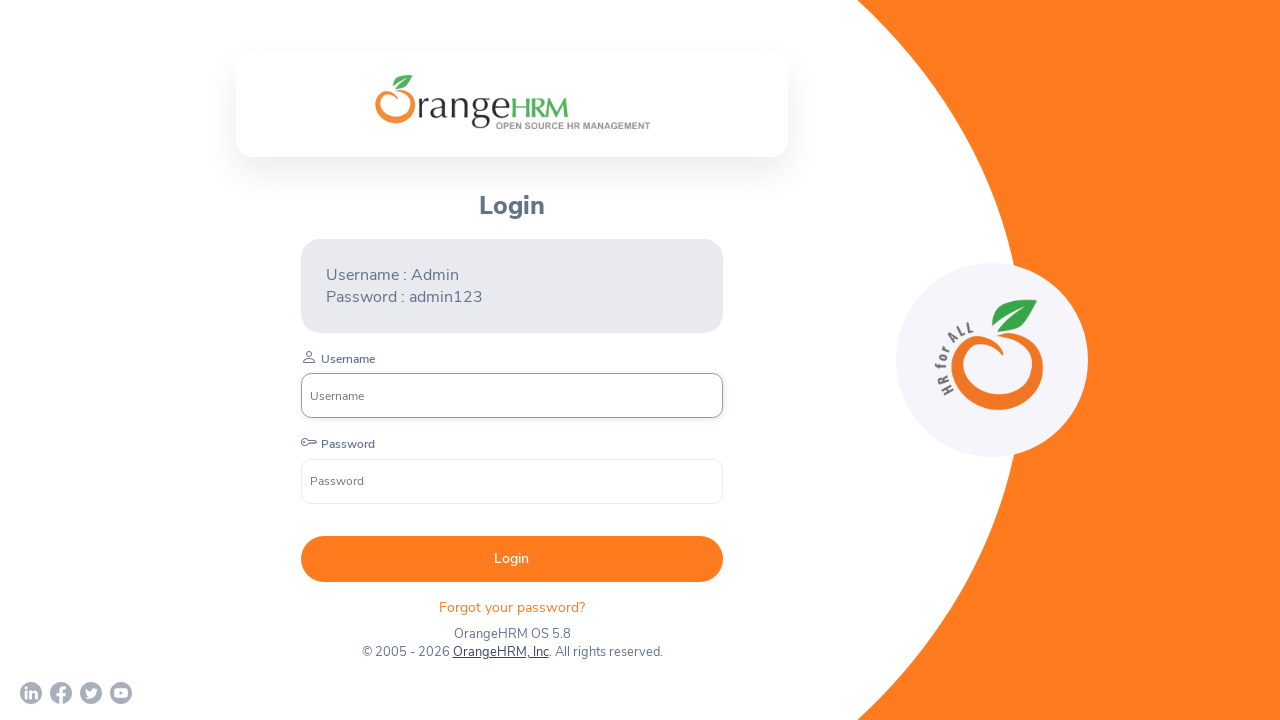

Clicked link to open new window at (500, 652) on xpath=//a[normalize-space()='OrangeHRM, Inc']
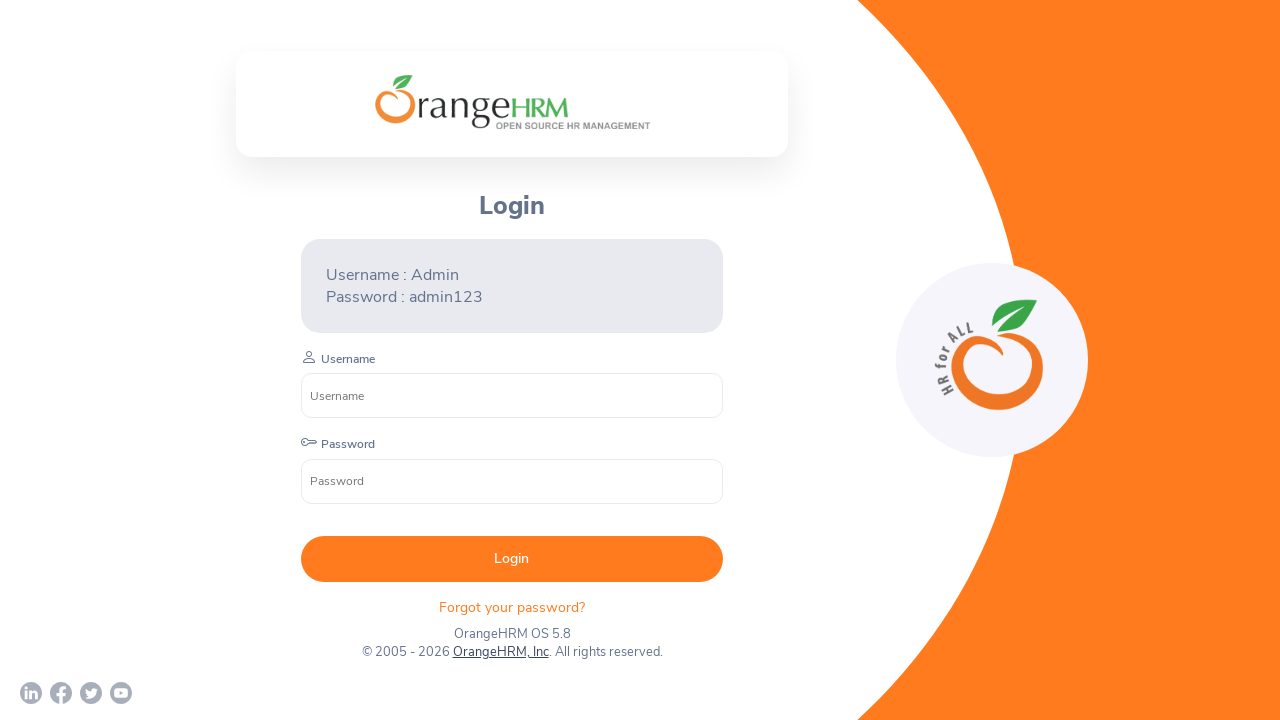

Waited 2 seconds for new page to open
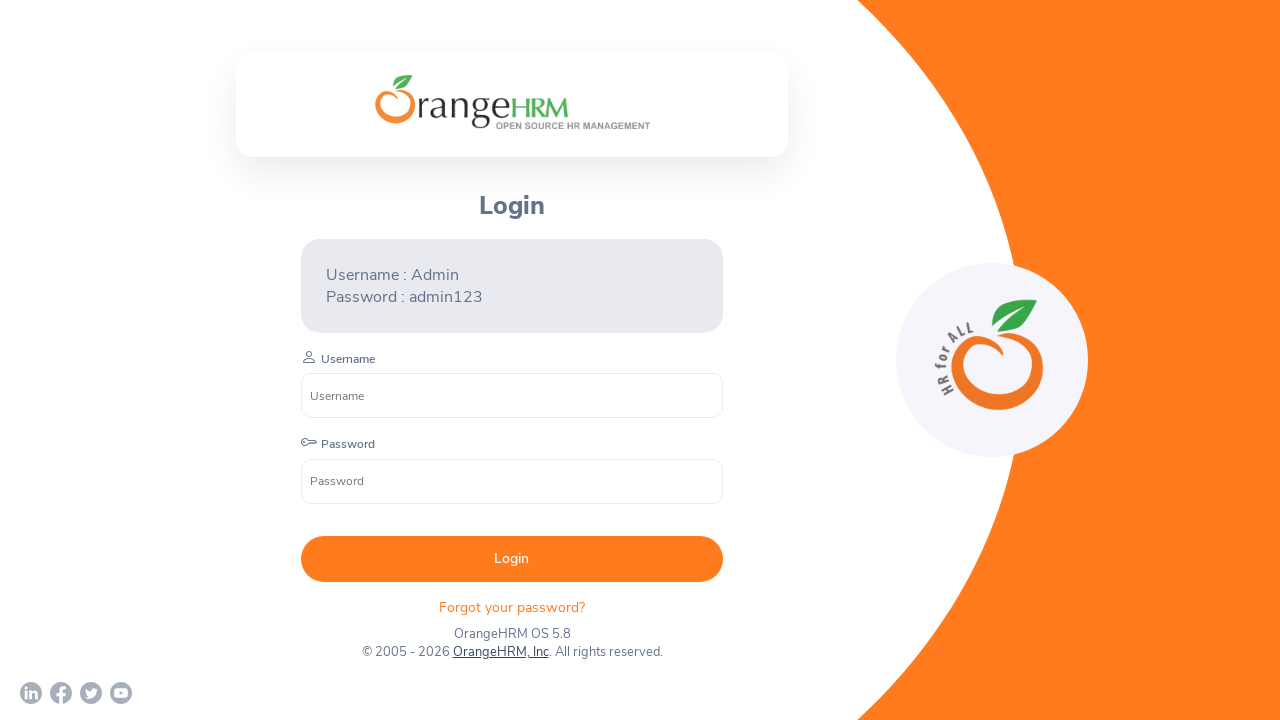

Retrieved all open pages from context
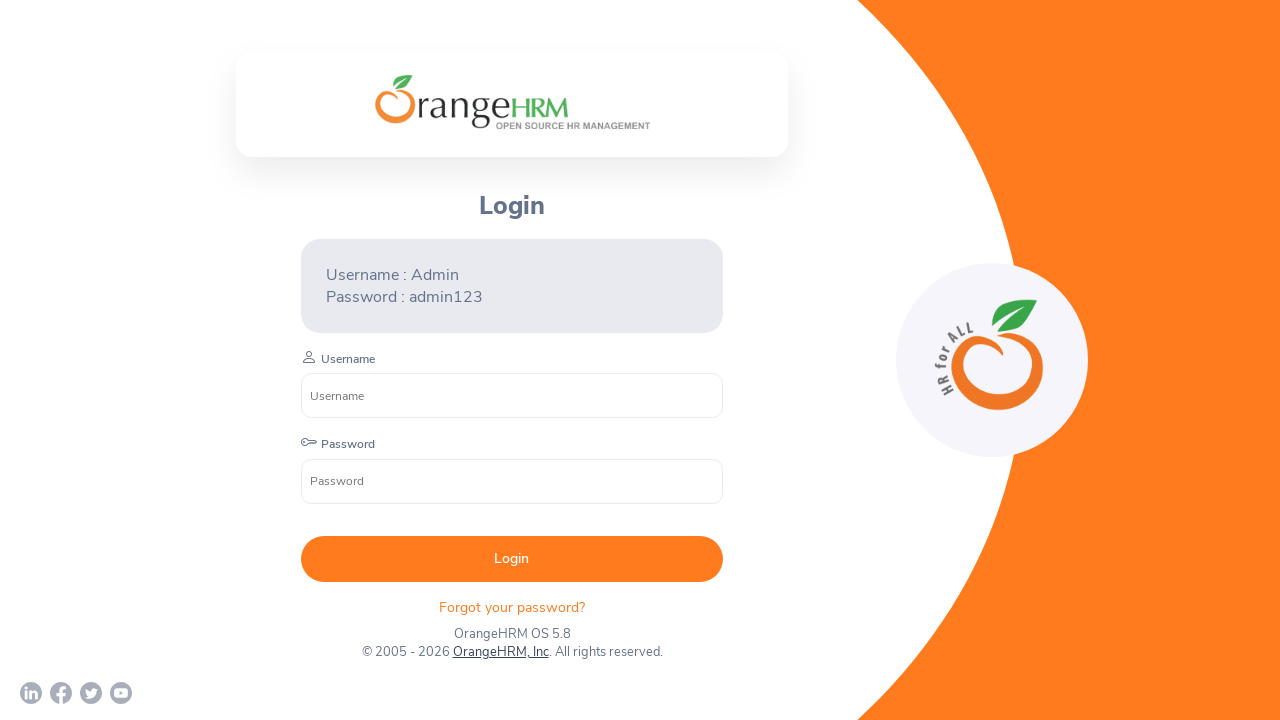

Iterated through all pages and printed their titles
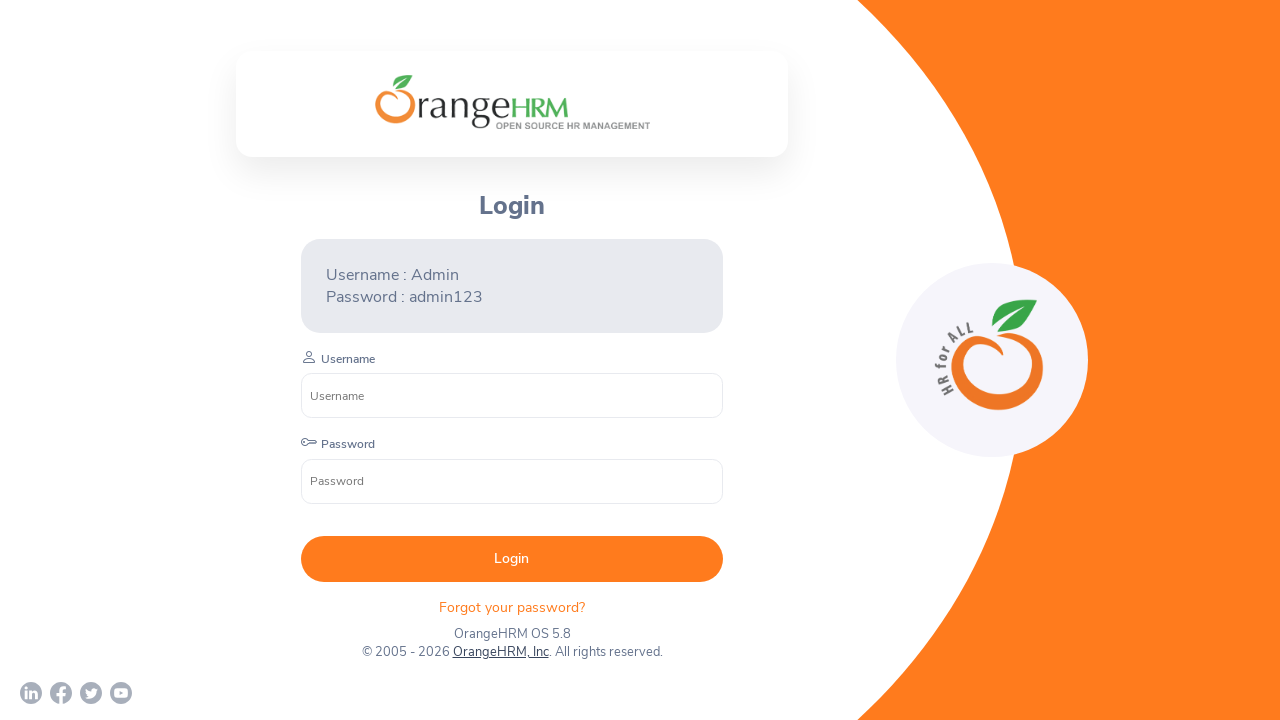

Switched to new page (second page in context)
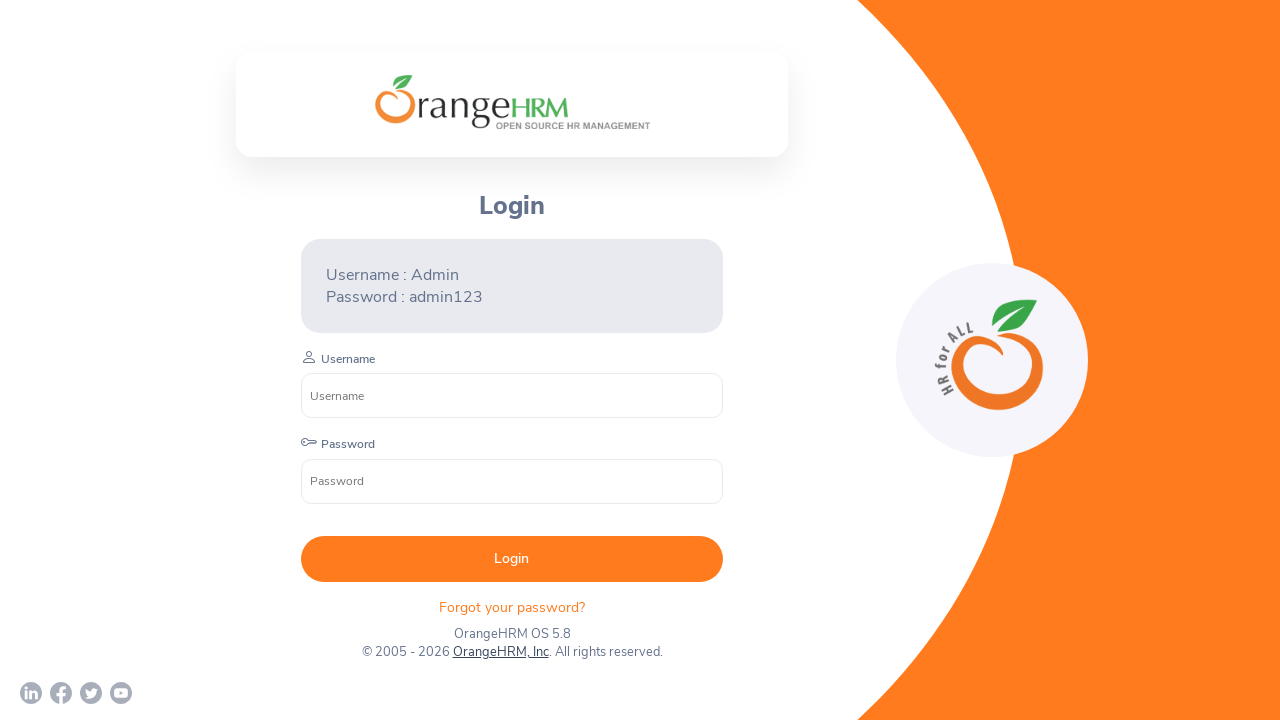

Printed new page title: Human Resources Management Software | HRMS | OrangeHRM
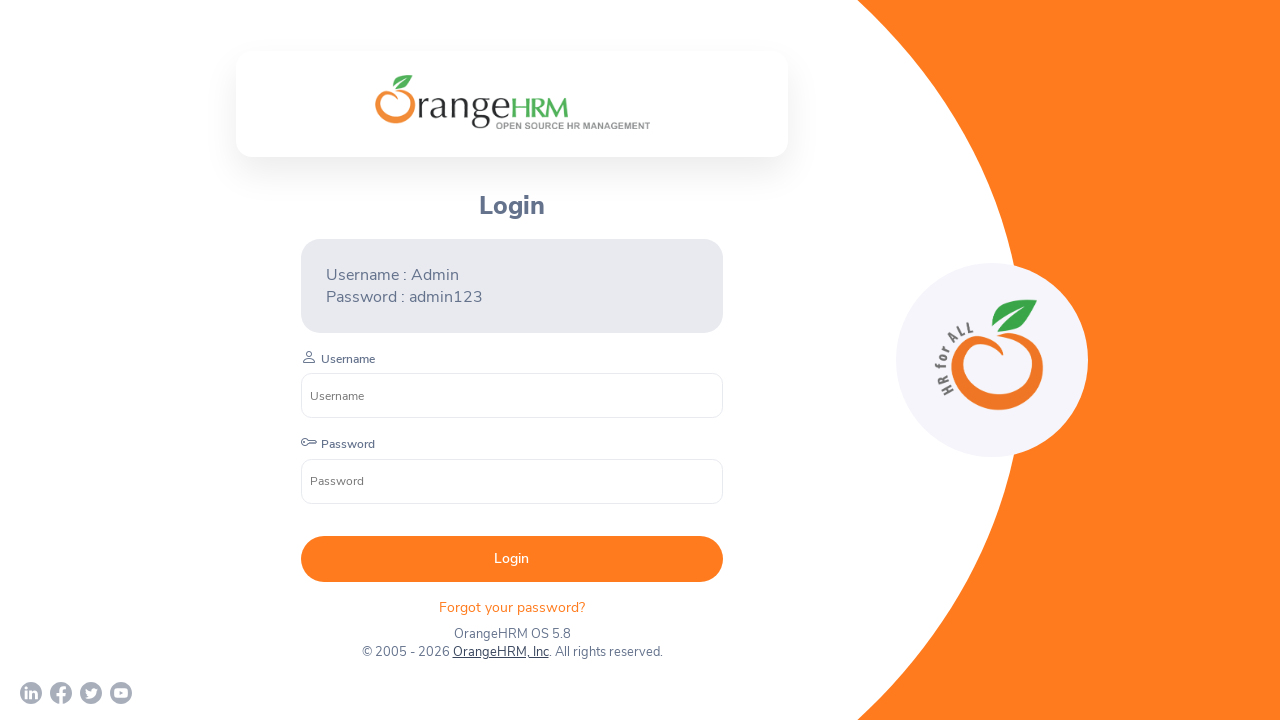

Switched back to original page (first page in context)
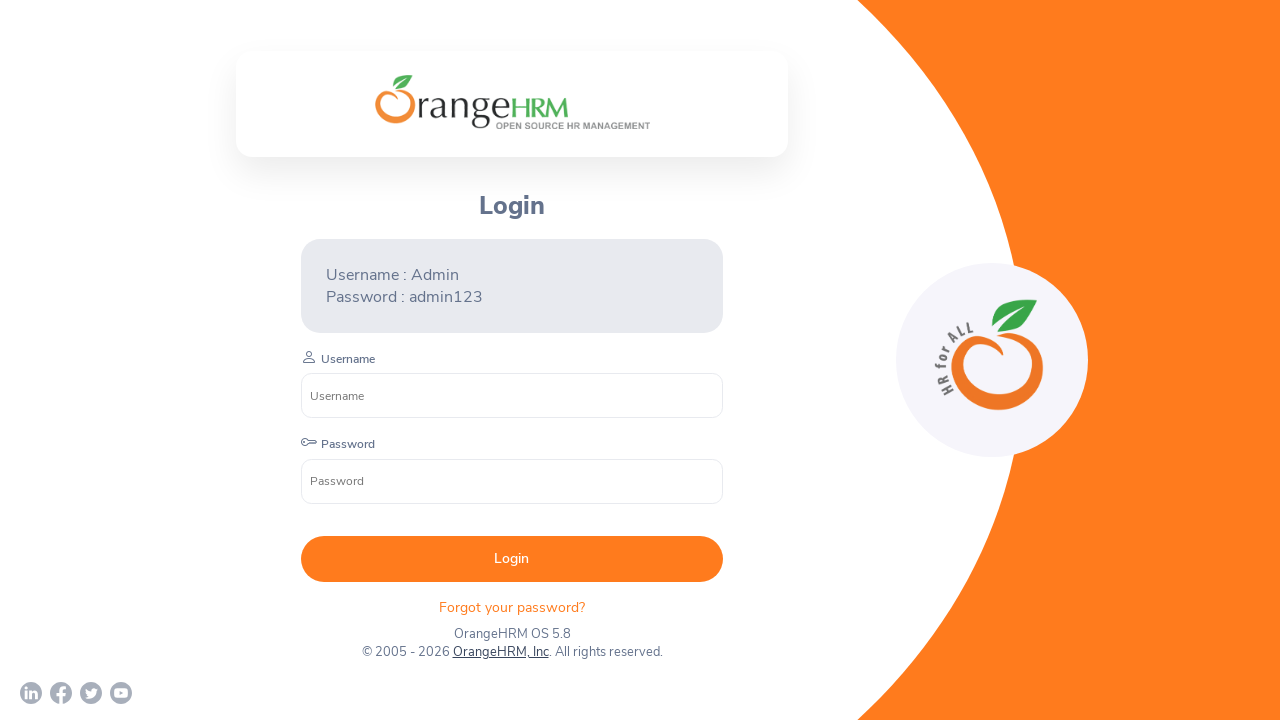

Printed original page title: OrangeHRM
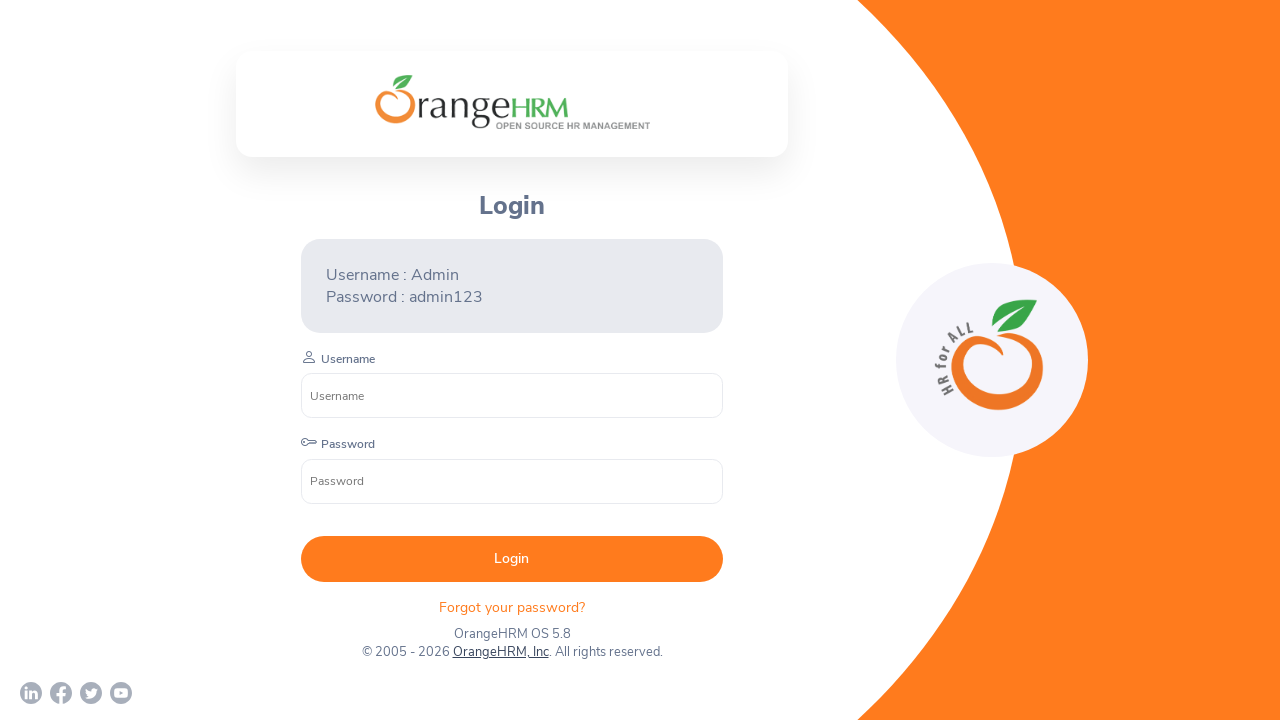

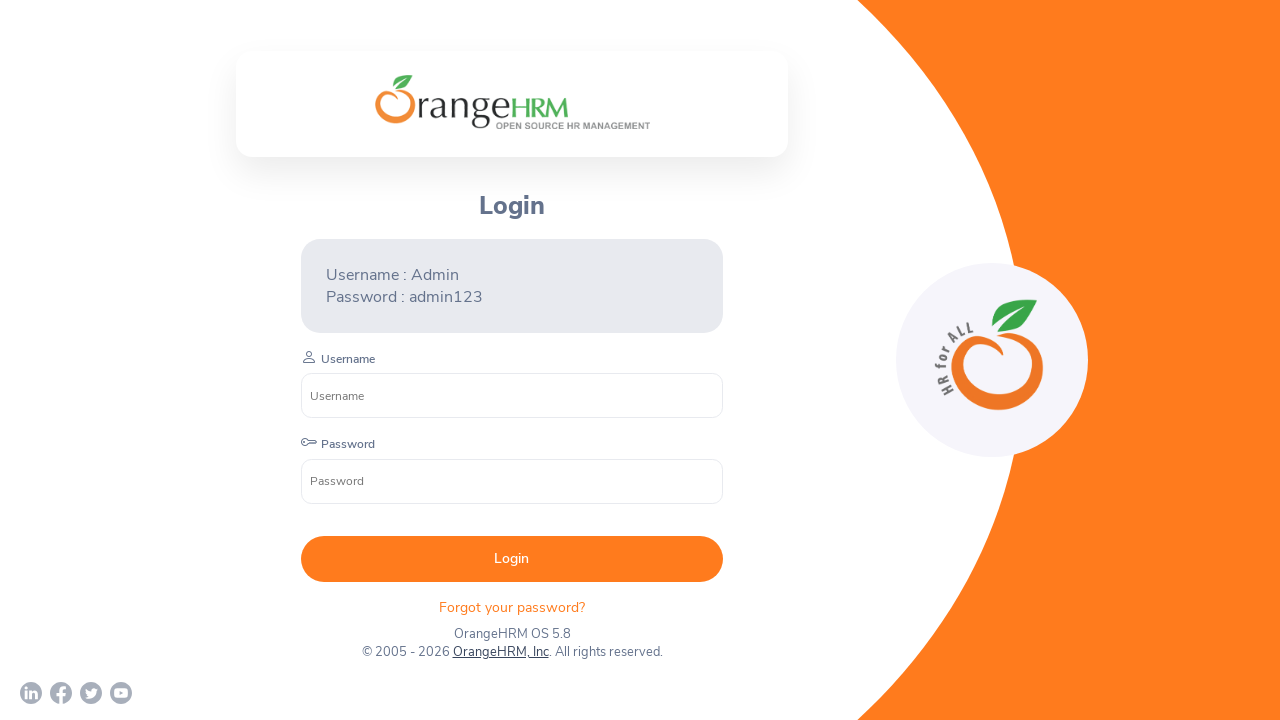